Tests form interaction including handling alerts, filling text fields, and selecting checkboxes and radio buttons

Starting URL: http://sahitest.com/demo/formTest.htm

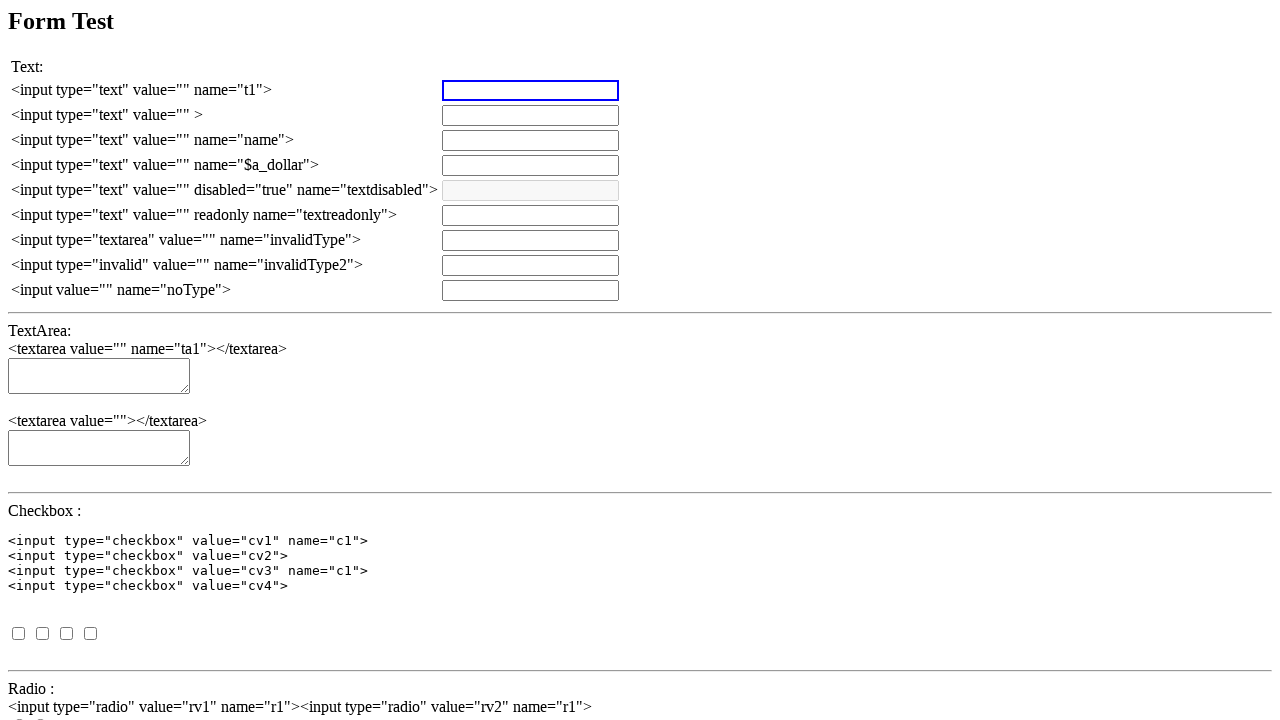

Set up alert dialog handler to accept dialogs
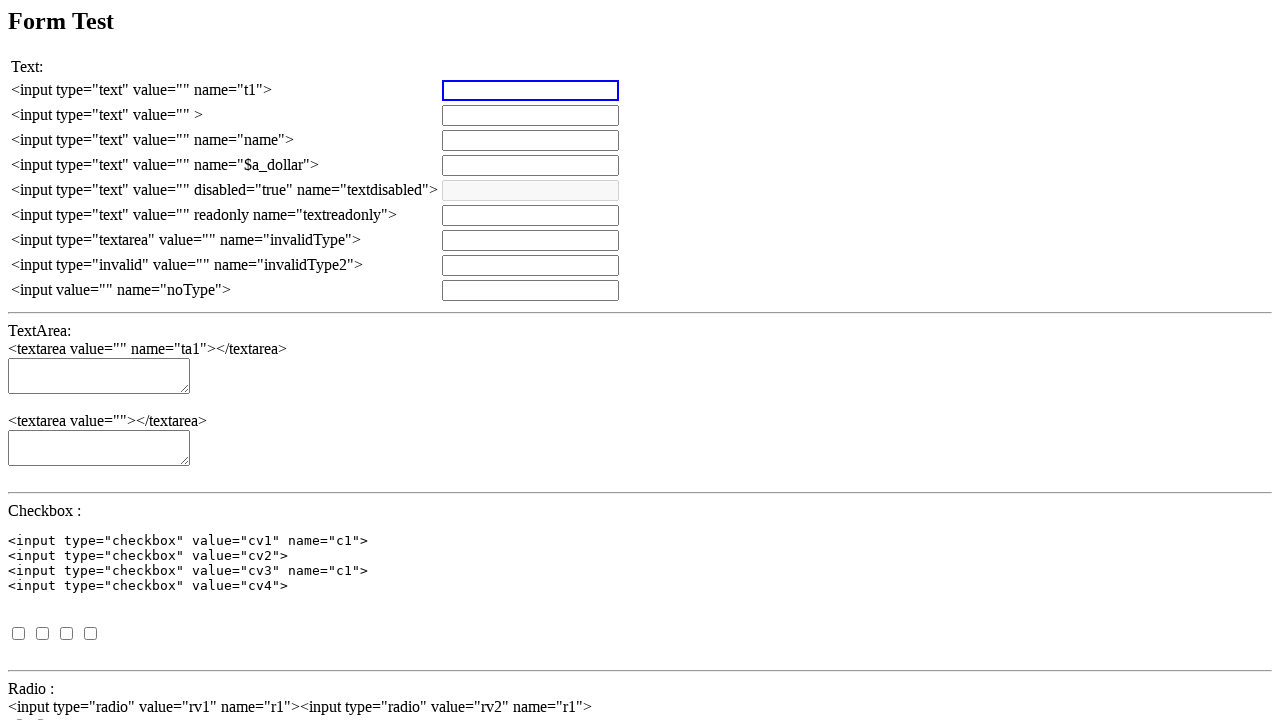

Filled text field 't1' with 'test' on input[name="t1"]
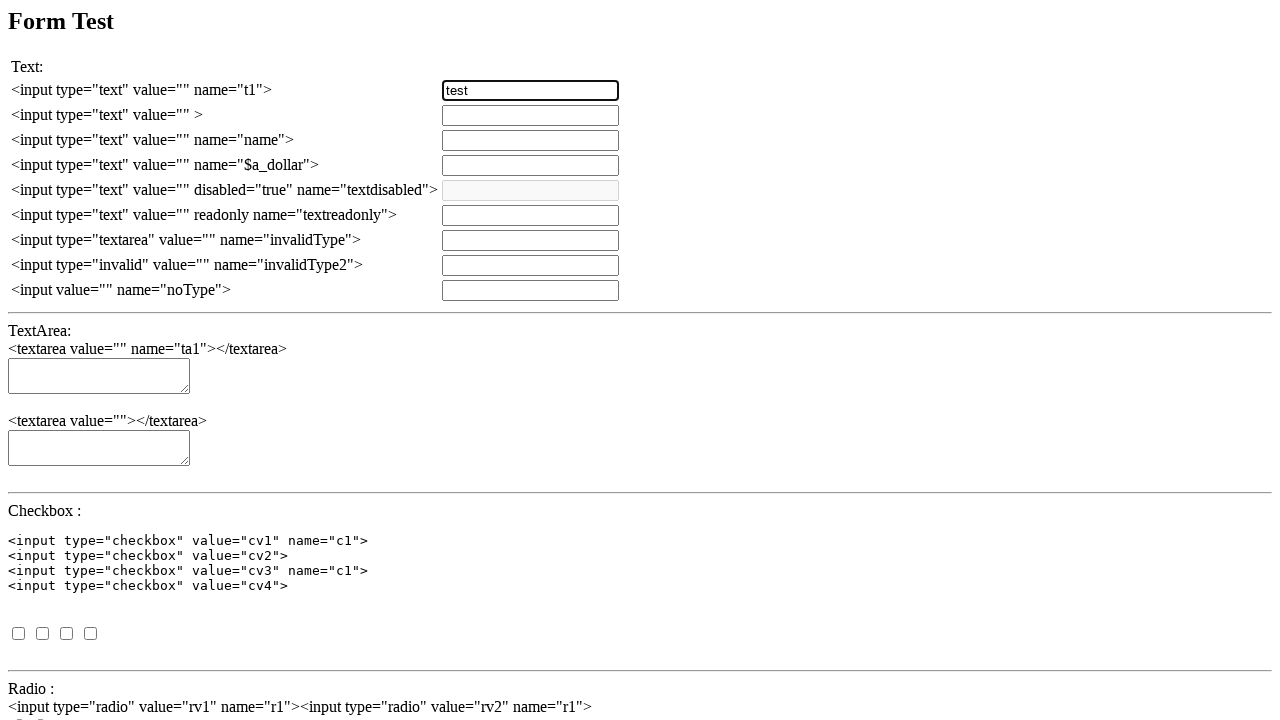

Checked checkbox with value 'cv2' at (42, 633) on input[type="checkbox"][value="cv2"]
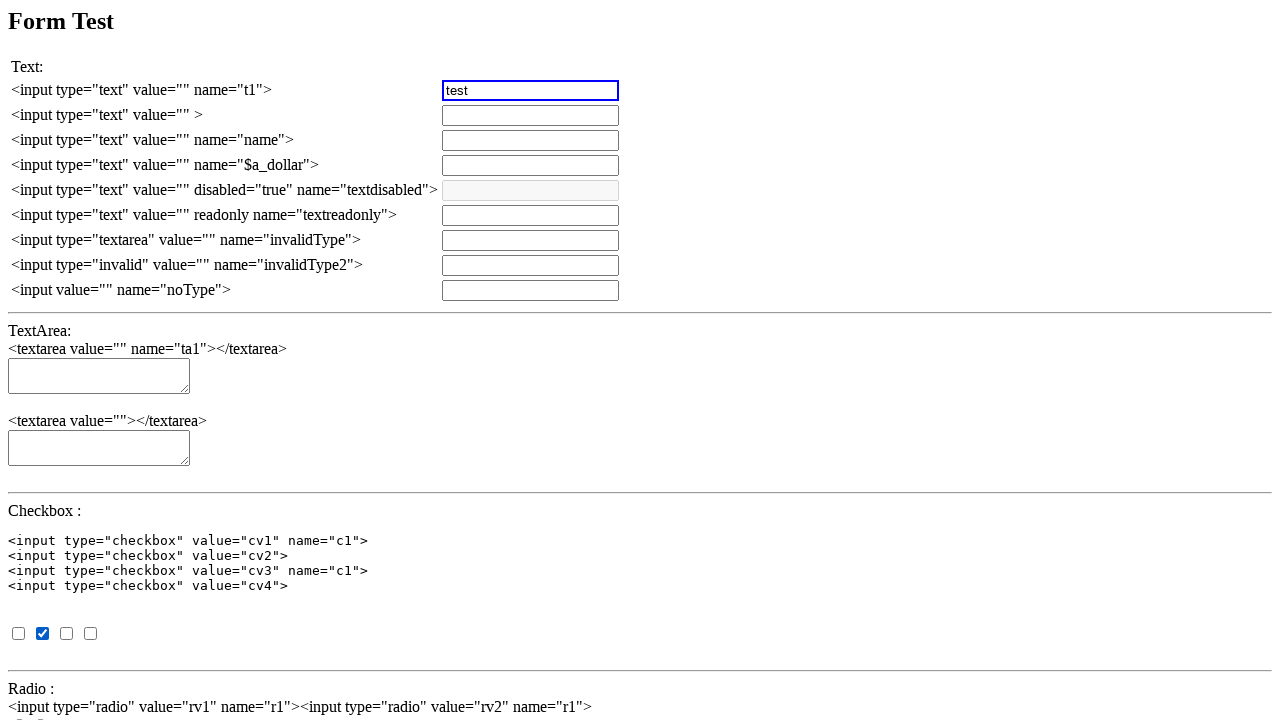

Checked checkbox with value 'cv3' at (66, 633) on input[type="checkbox"][value="cv3"]
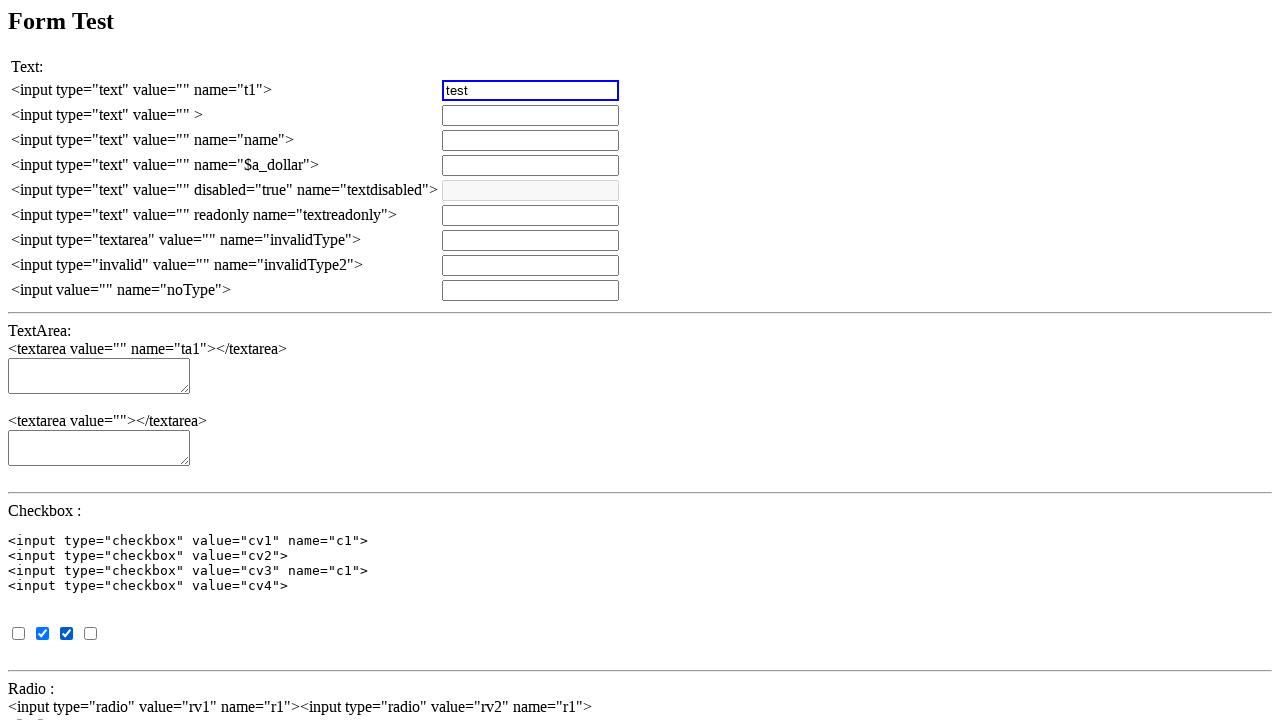

Selected radio button 'r1' with value 'rv2' at (40, 714) on input[name="r1"][value="rv2"]
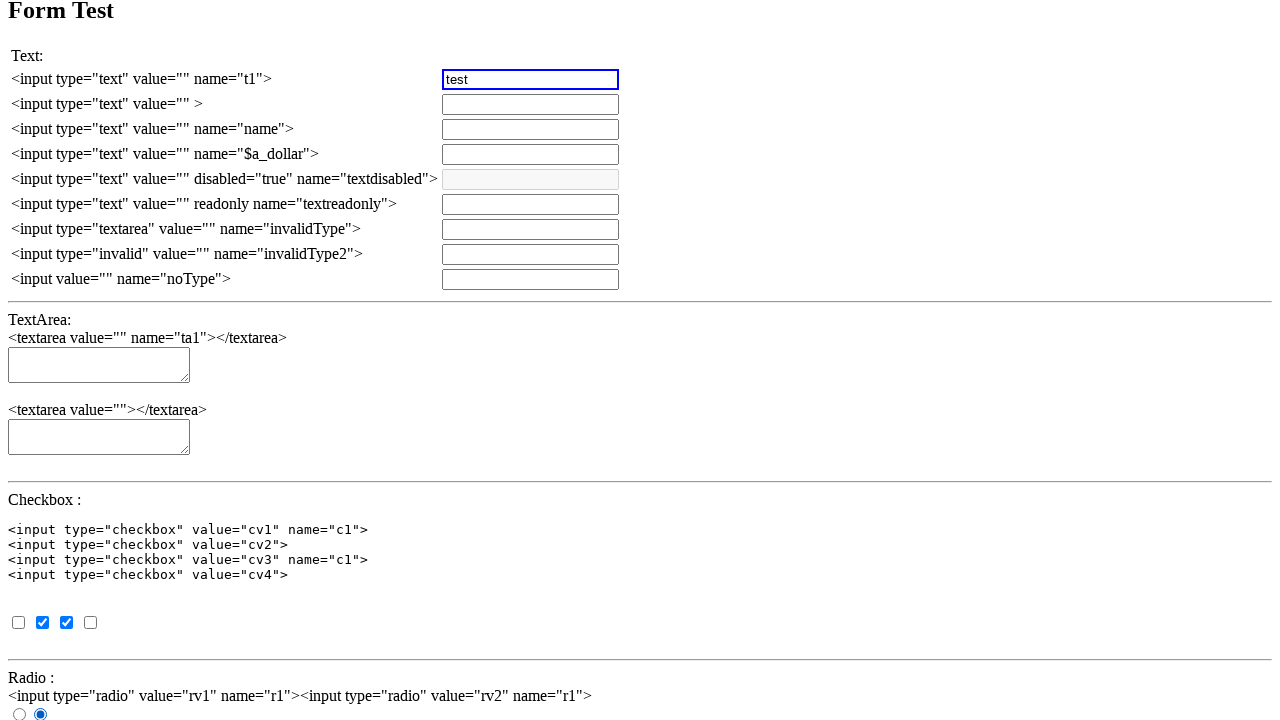

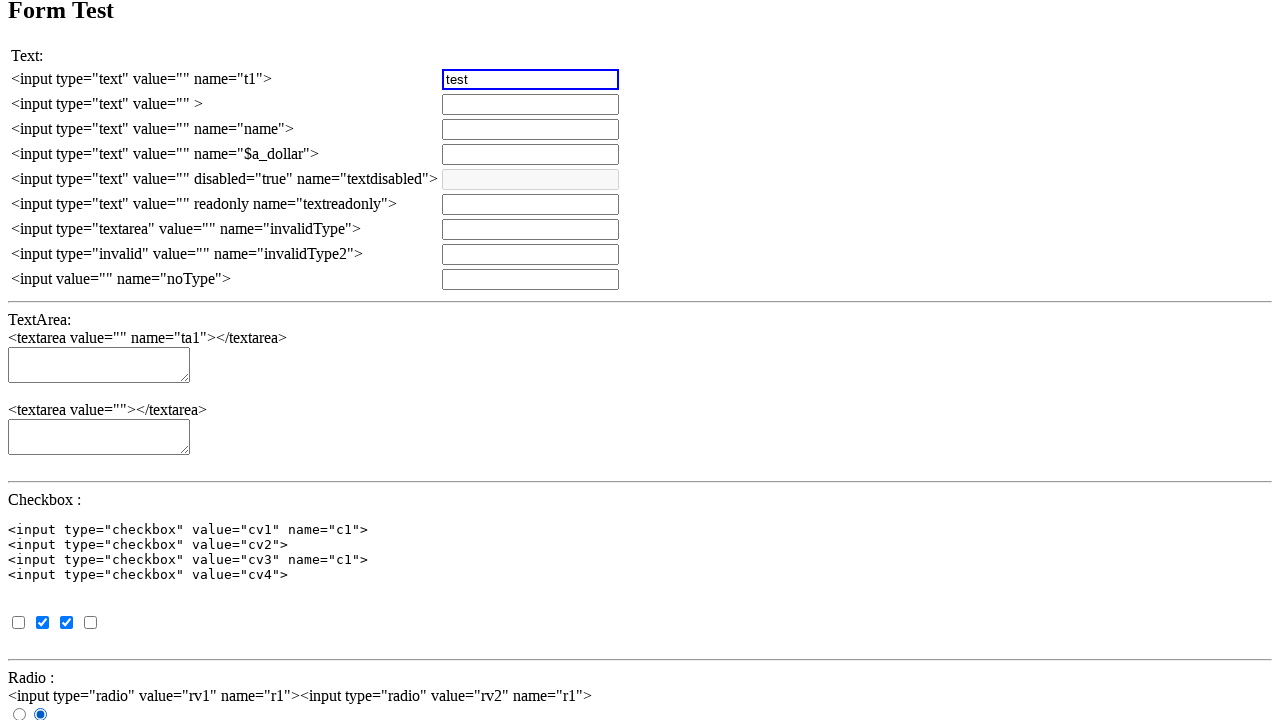